Tests radio button interaction on W3Schools TryIt editor by switching to the iframe and selecting an HTML radio option if not already selected

Starting URL: https://www.w3schools.com/tags/tryit.asp?filename=tryhtml5_input_type_radio

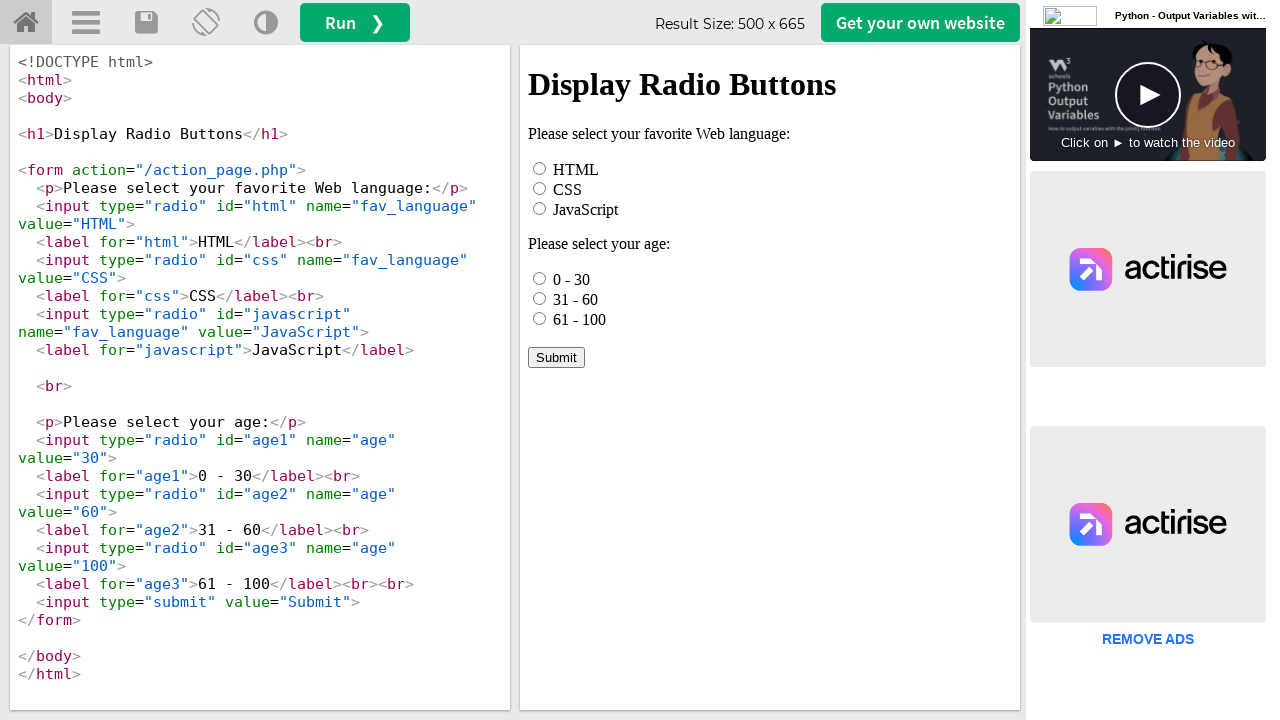

Located the iframeResult iframe
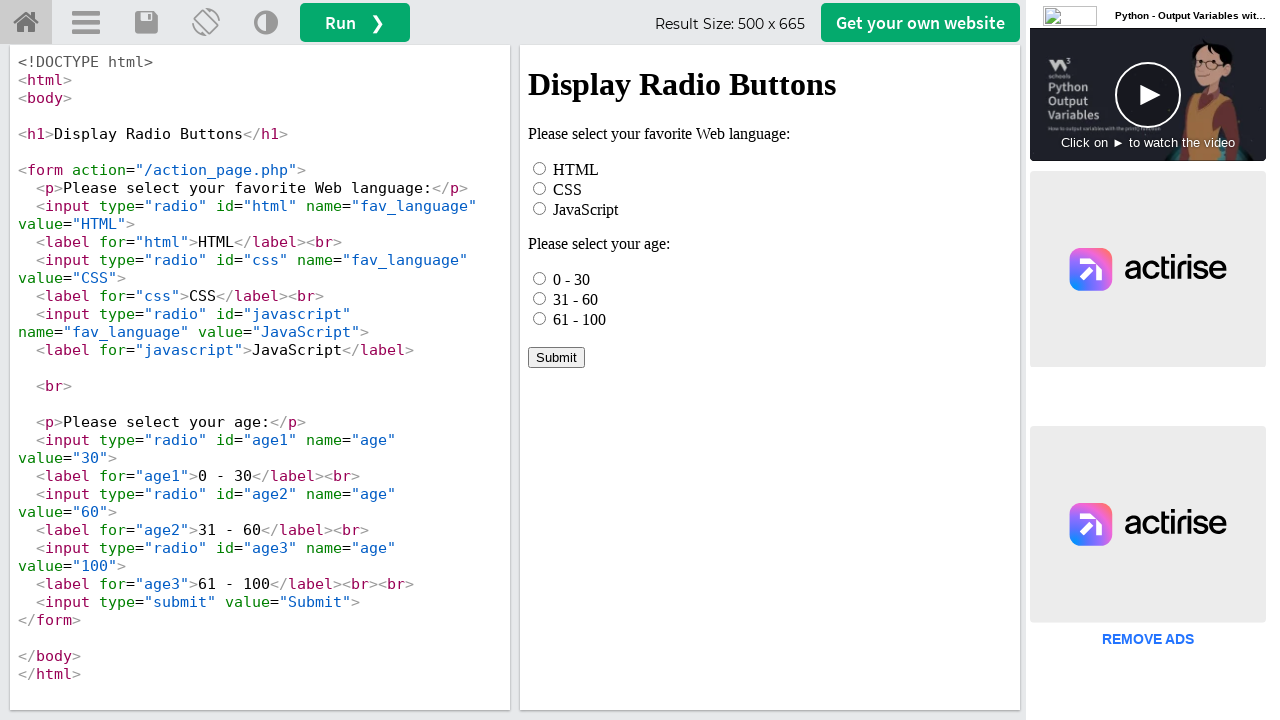

Located the HTML radio button element with id 'html'
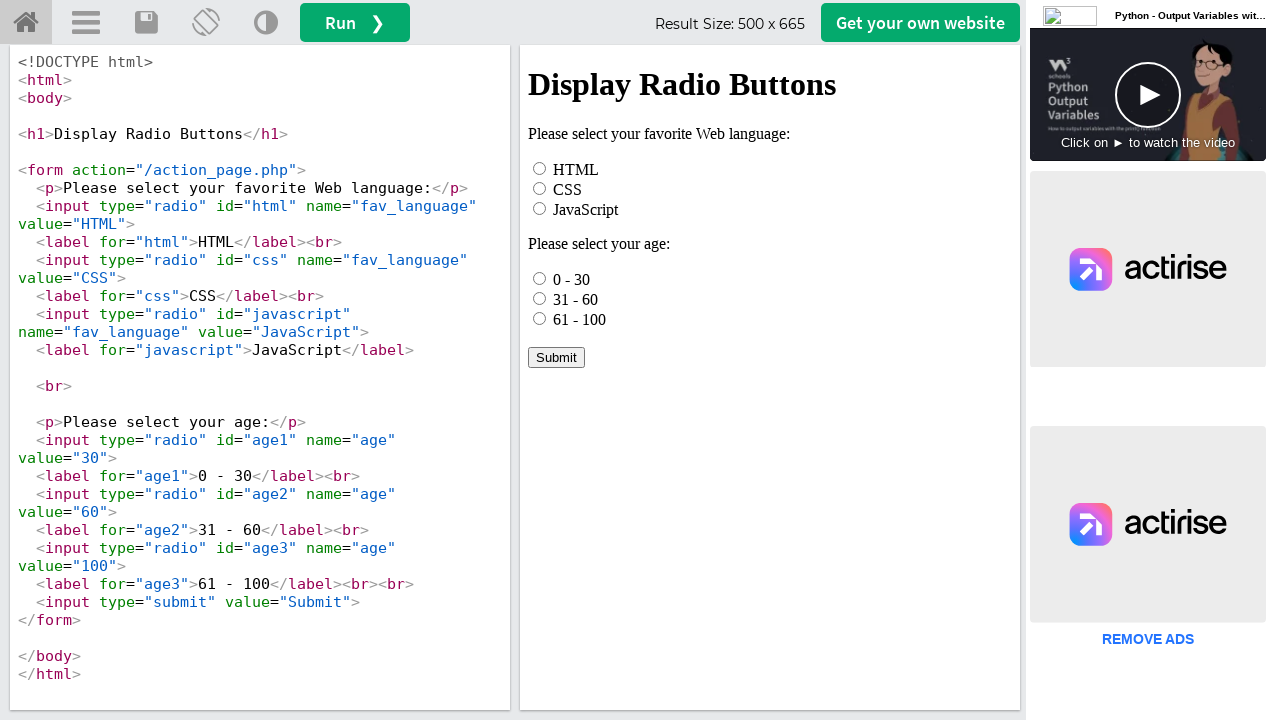

Verified radio button is not currently selected
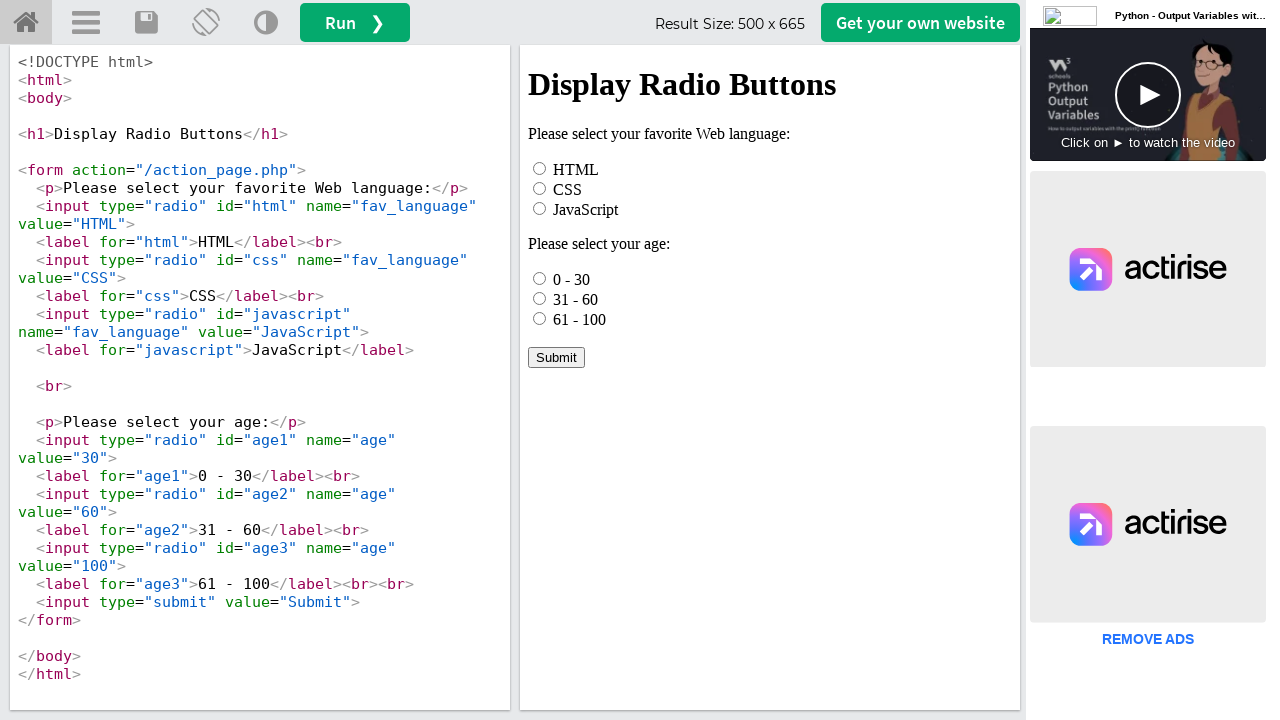

Clicked the HTML radio button to select it at (540, 168) on #iframeResult >> internal:control=enter-frame >> xpath=//*[@id="html"]
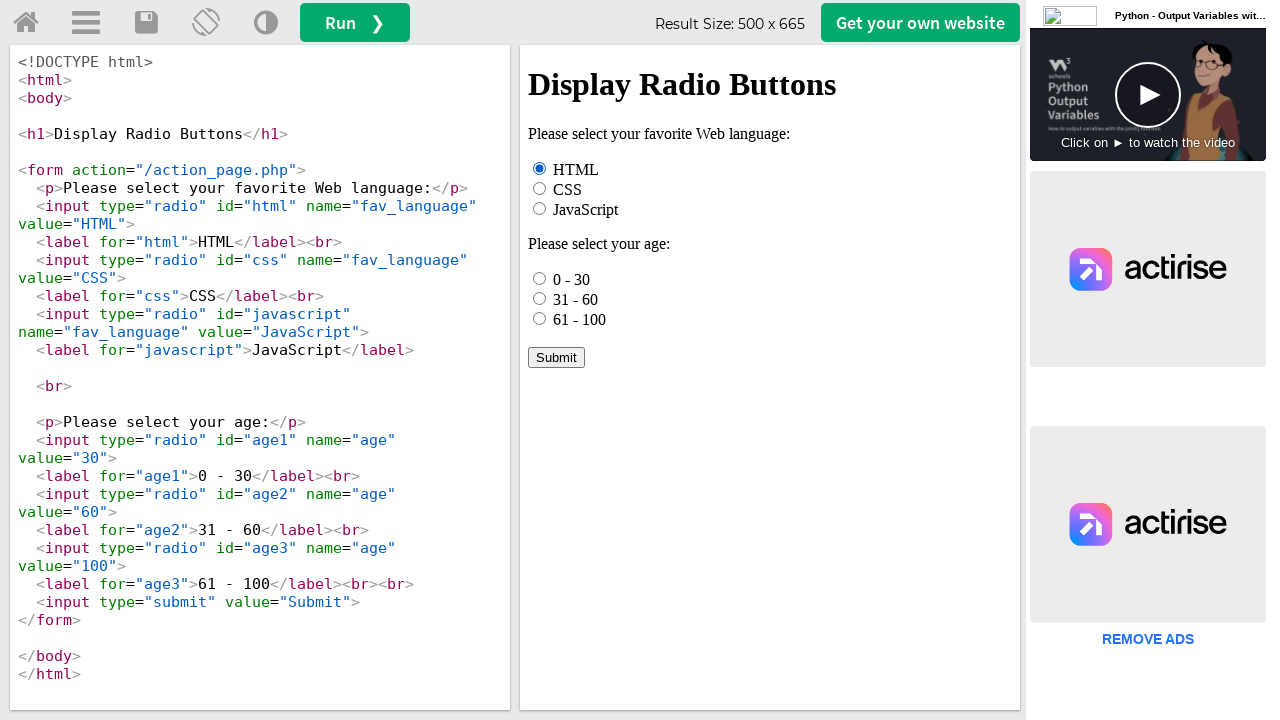

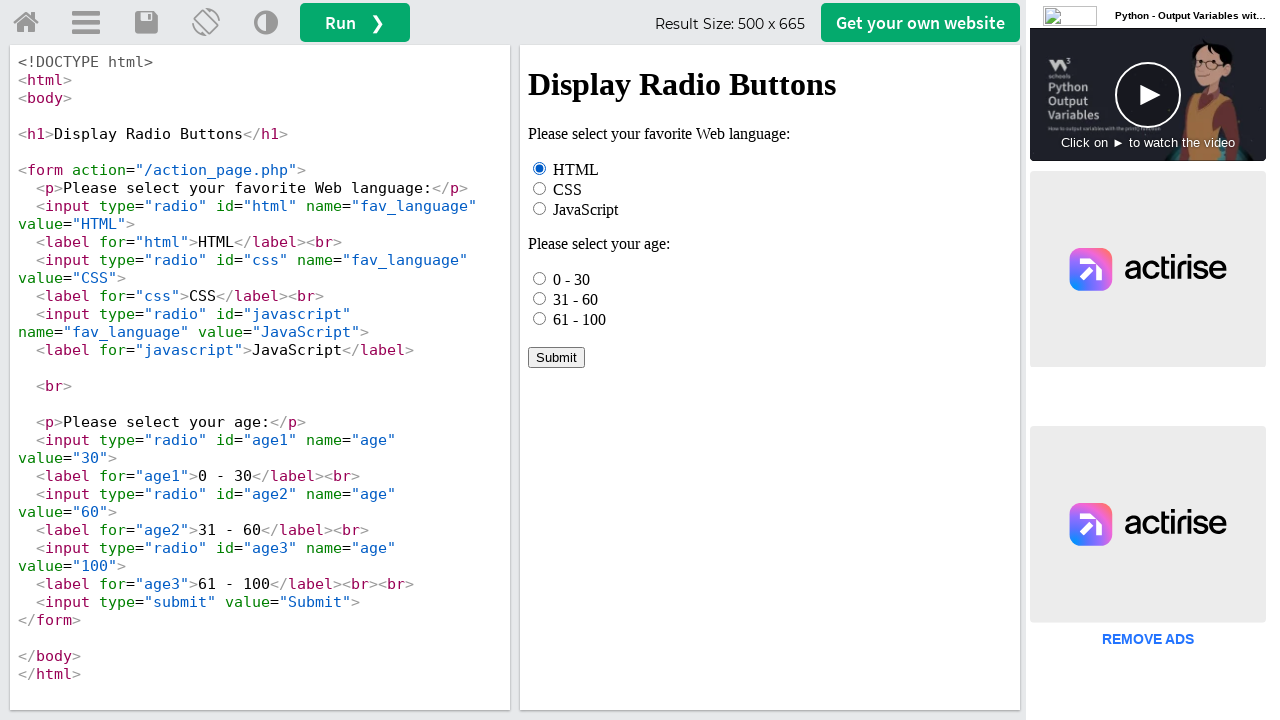